Navigates to the Rahul Shetty Academy Selenium Practice page (a vegetable shopping demo site) and verifies it loads successfully.

Starting URL: https://rahulshettyacademy.com/seleniumPractise/#/

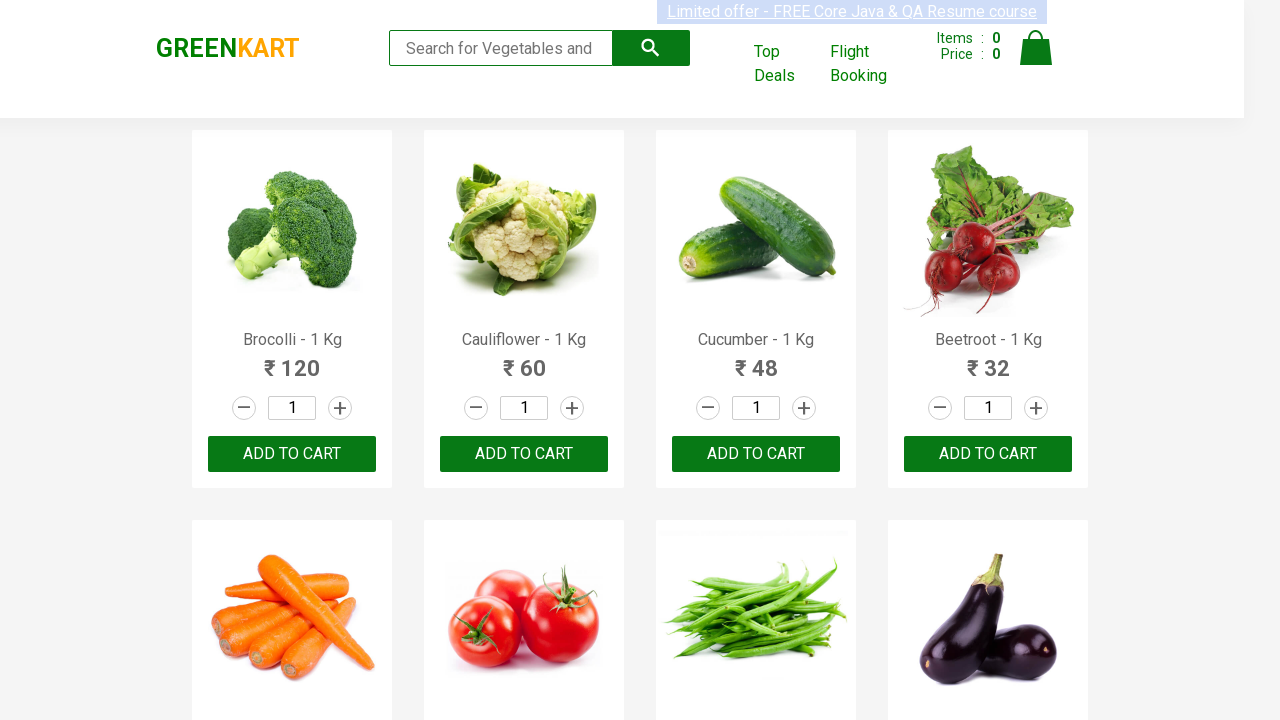

Waited for DOM content to load on Rahul Shetty Academy Selenium Practice page
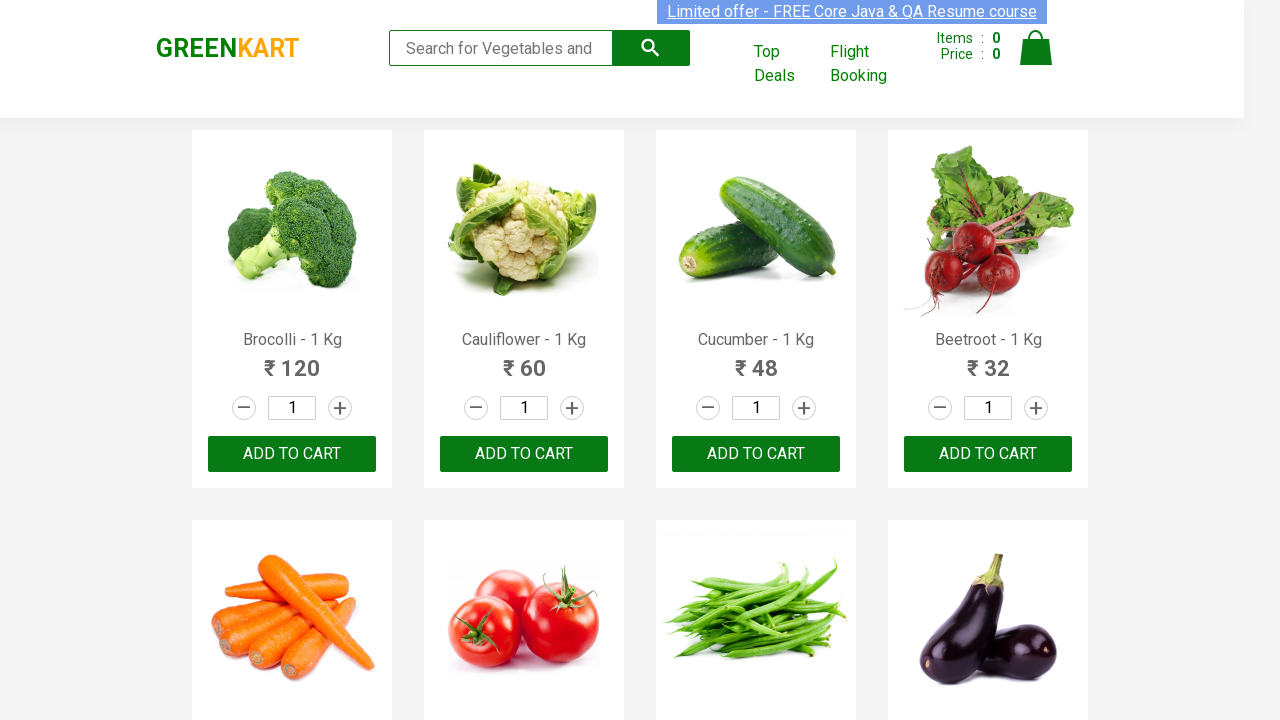

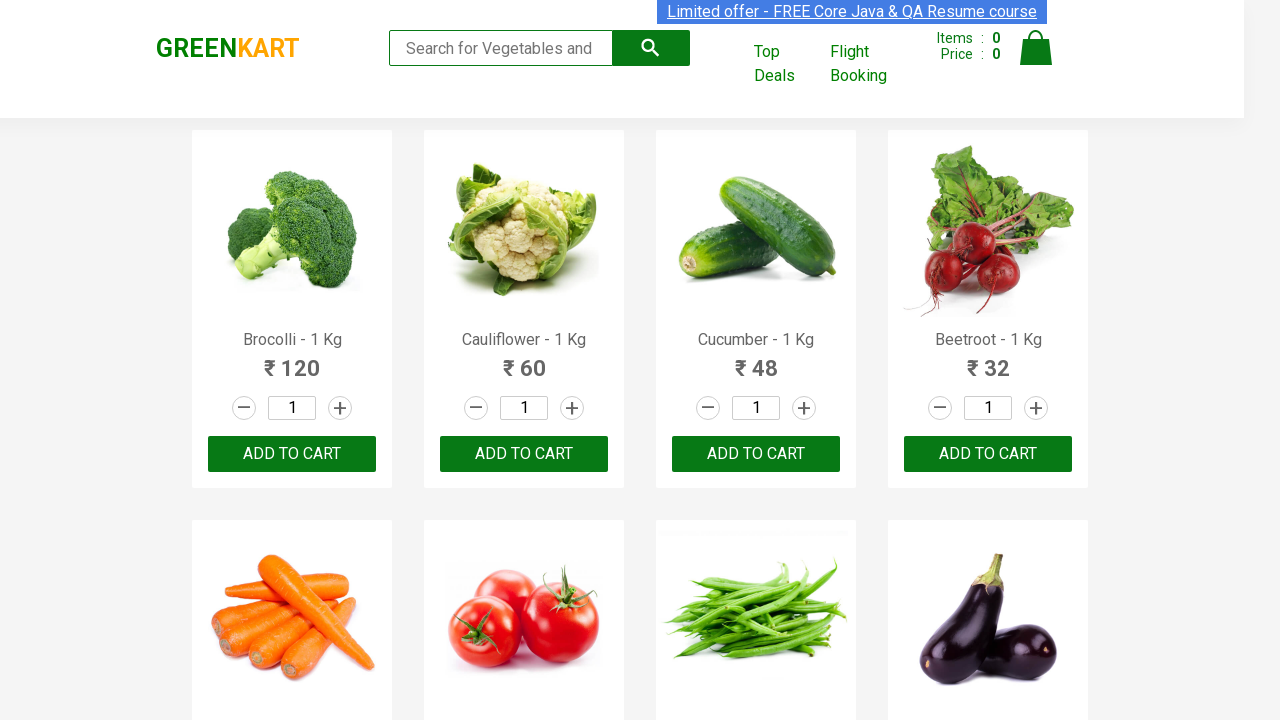